Finds the row with minimum price in a table, selects its checkbox, and clicks the verify button

Starting URL: https://vins-udemy.s3.amazonaws.com/java/html/java8-stream-table-price.html

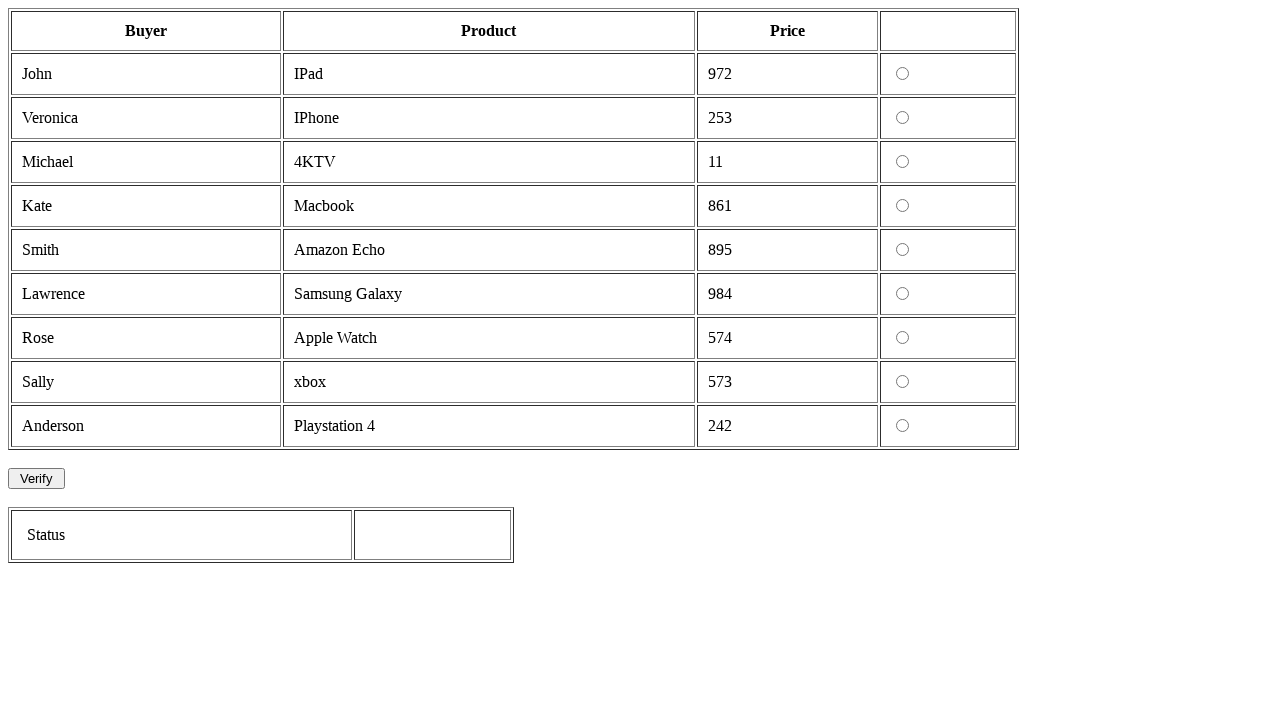

Located all table rows from the product table
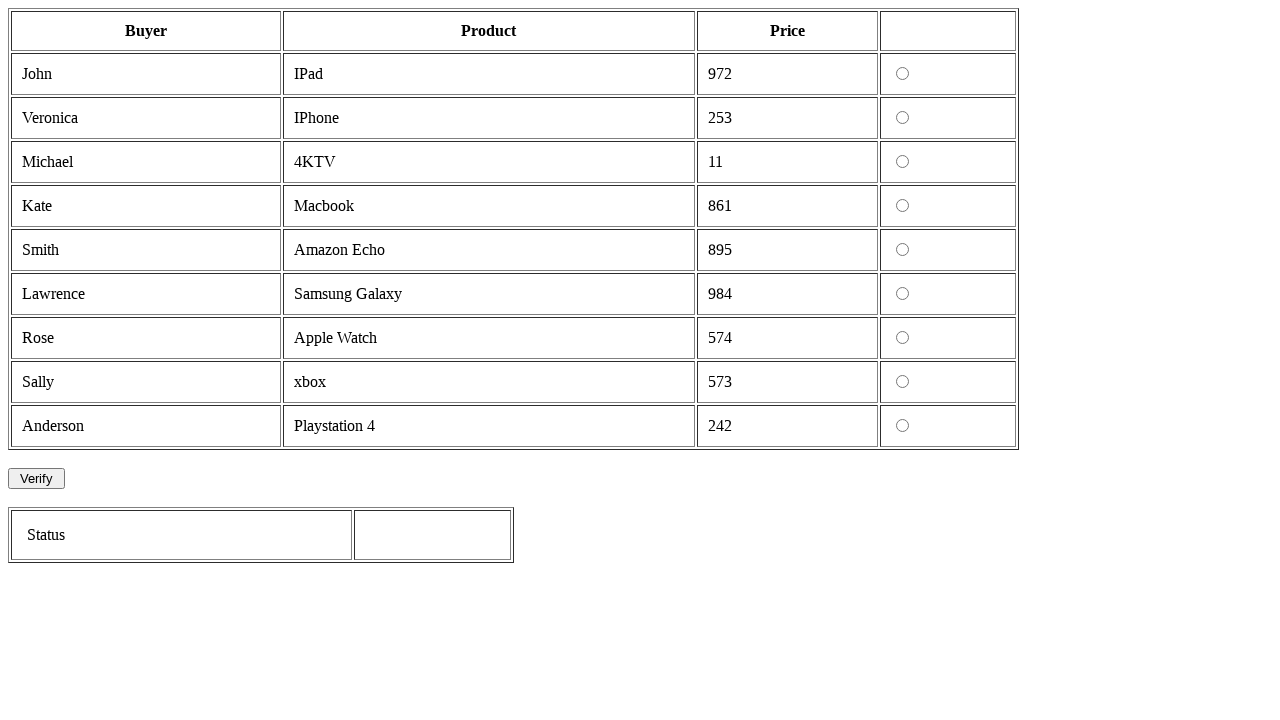

Retrieved cells from row 1
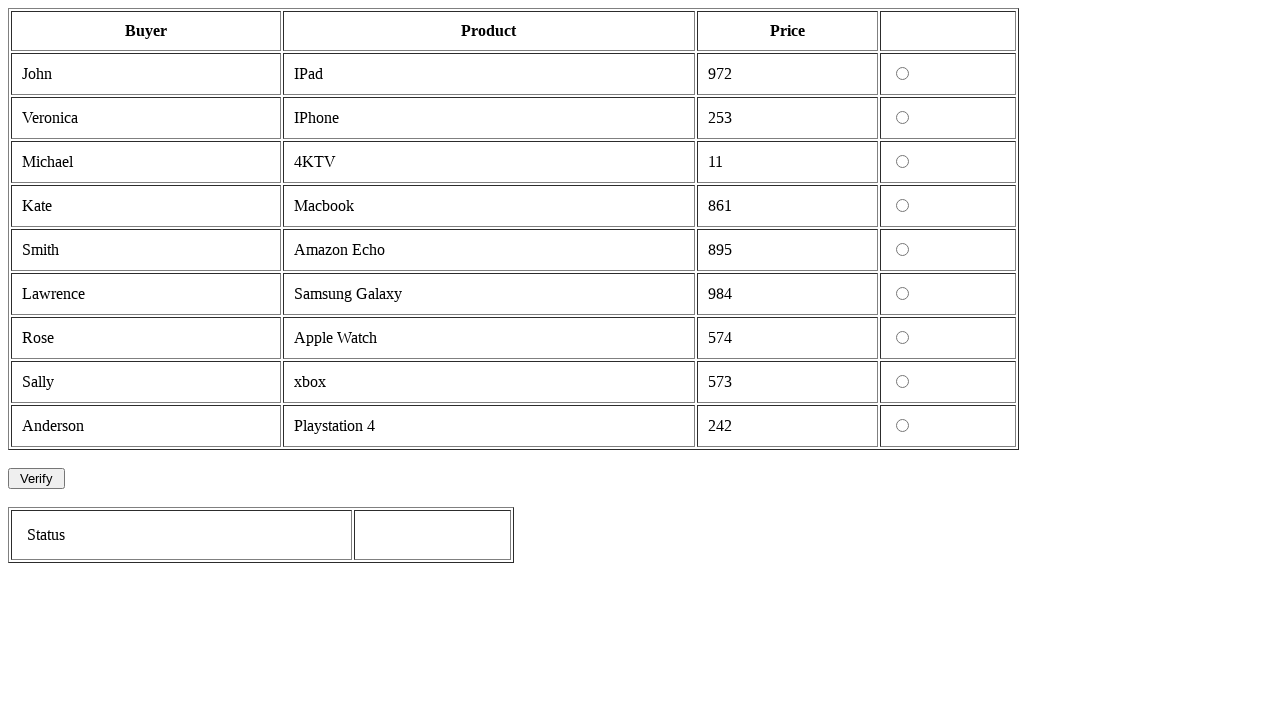

Extracted price text '972' from row 1
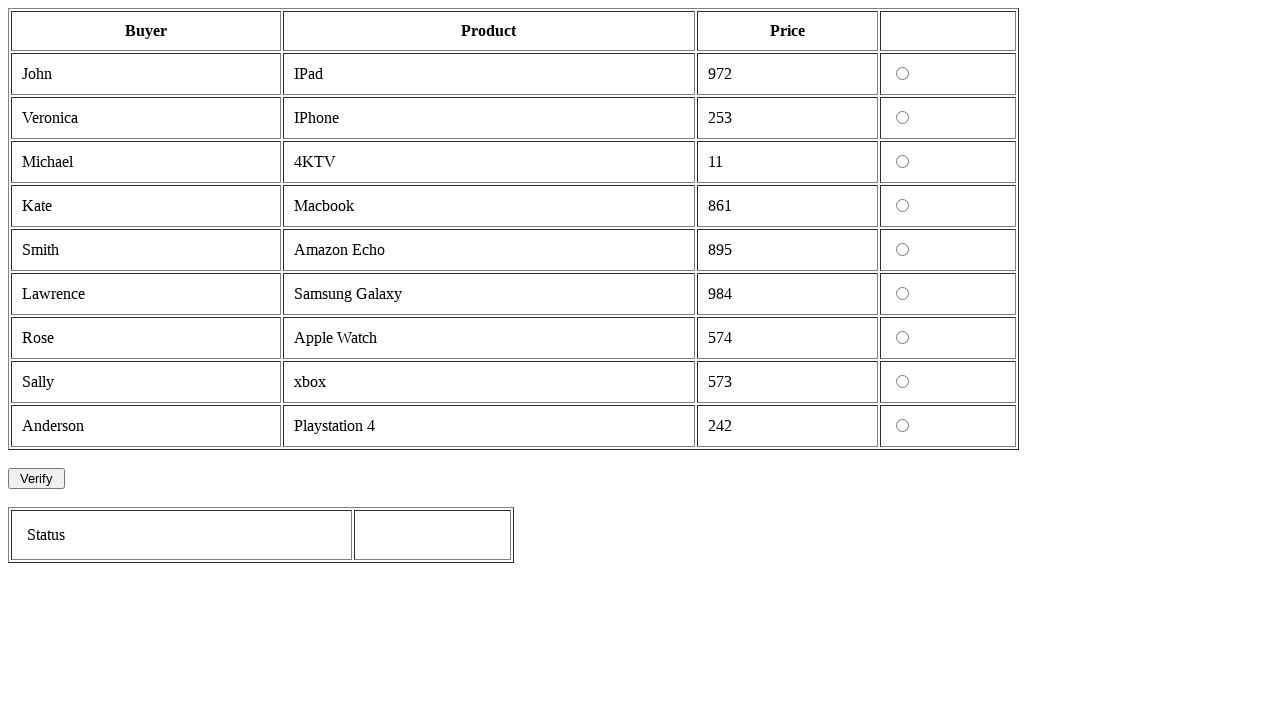

Found new minimum price 972 at row 1
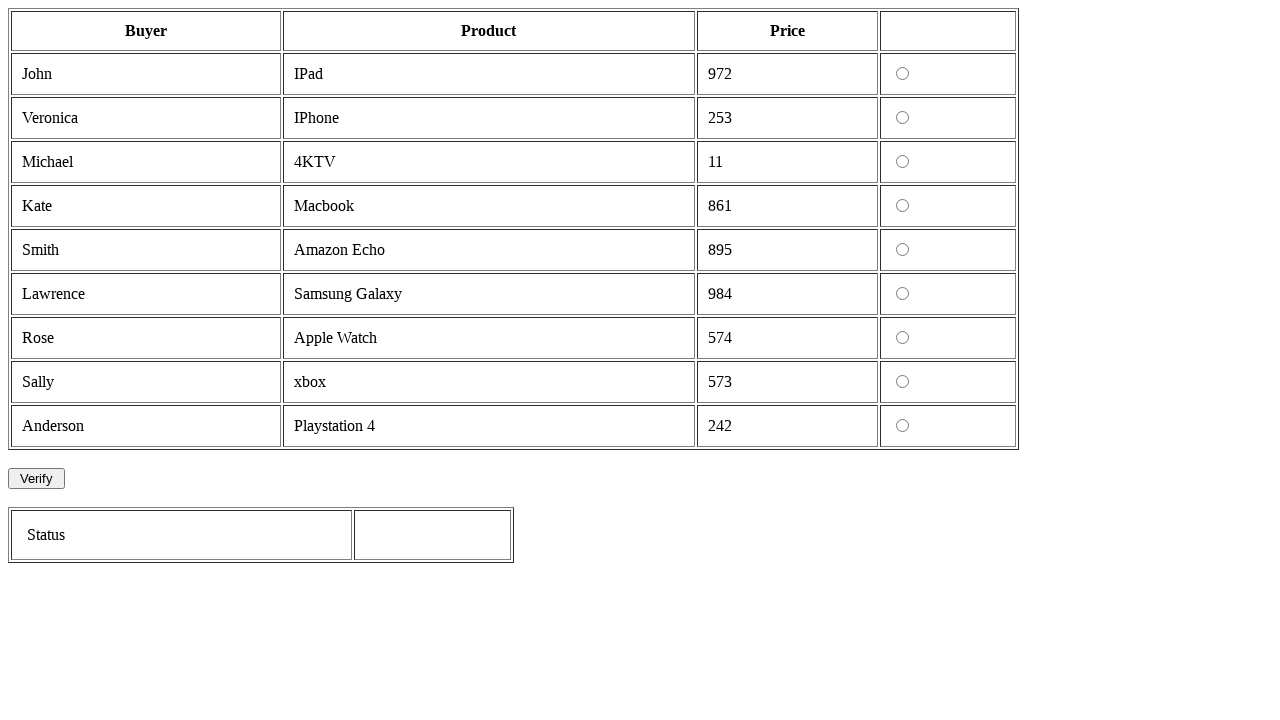

Retrieved cells from row 2
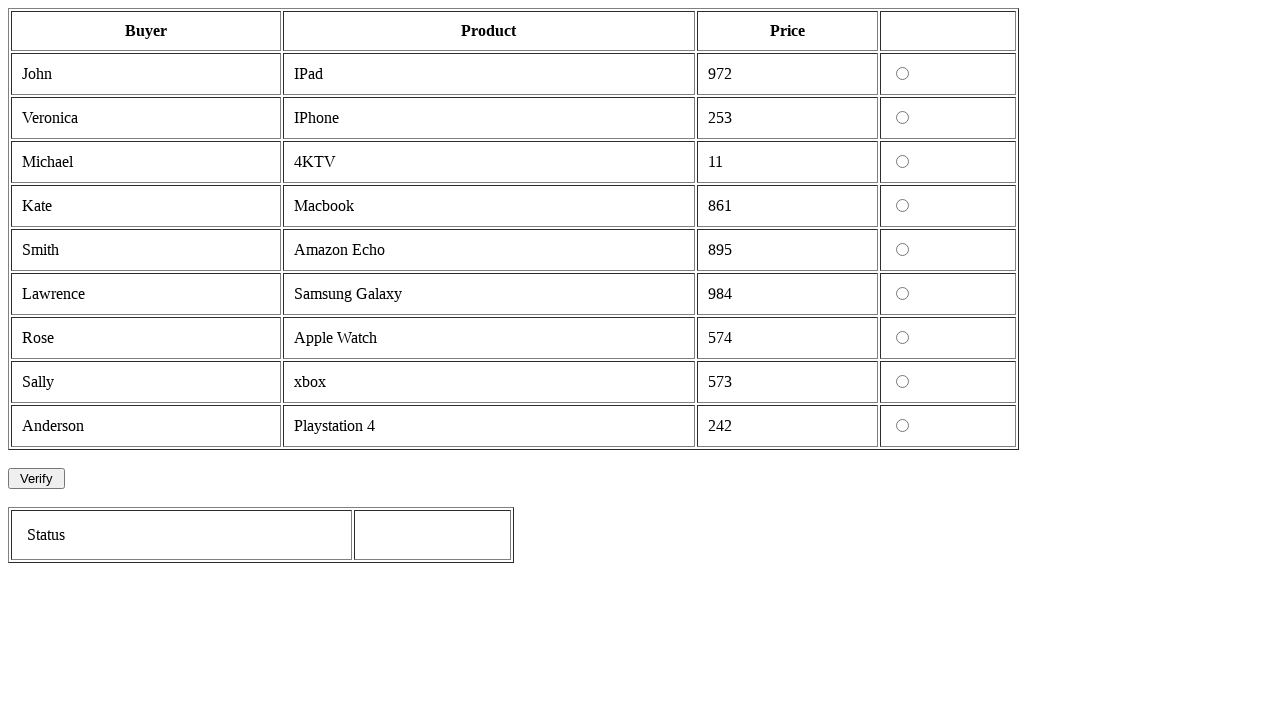

Extracted price text '253' from row 2
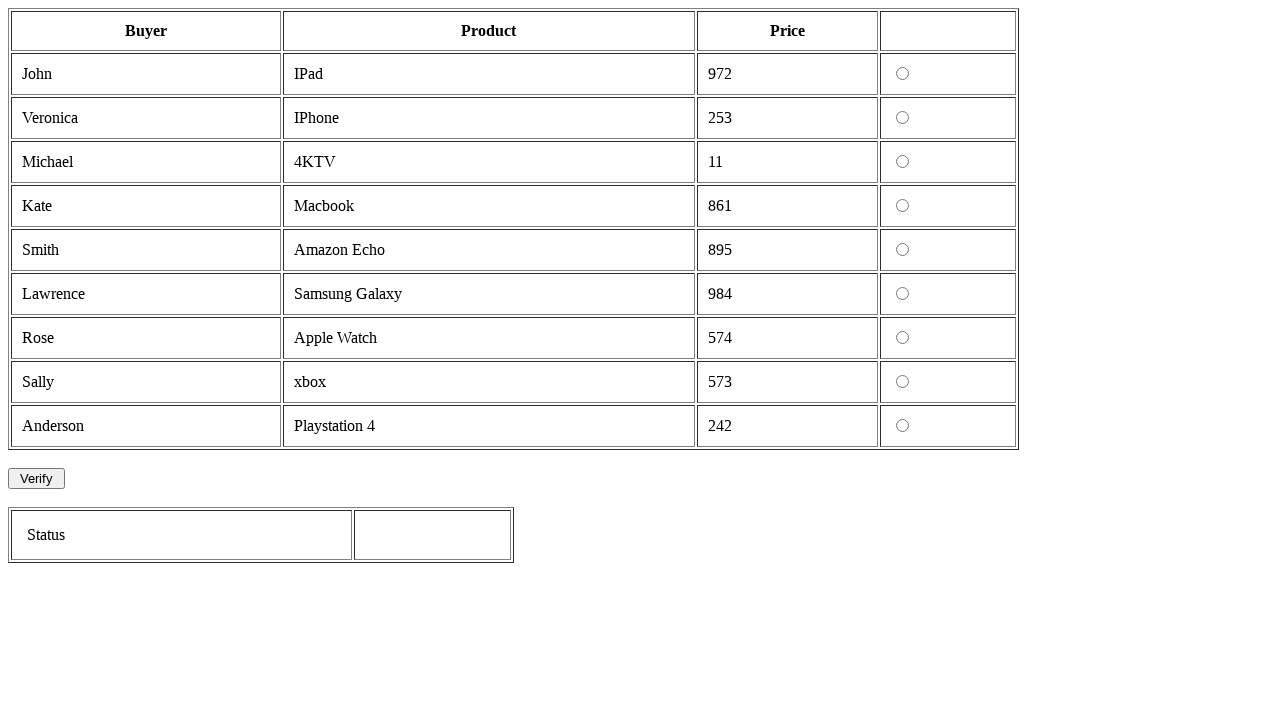

Found new minimum price 253 at row 2
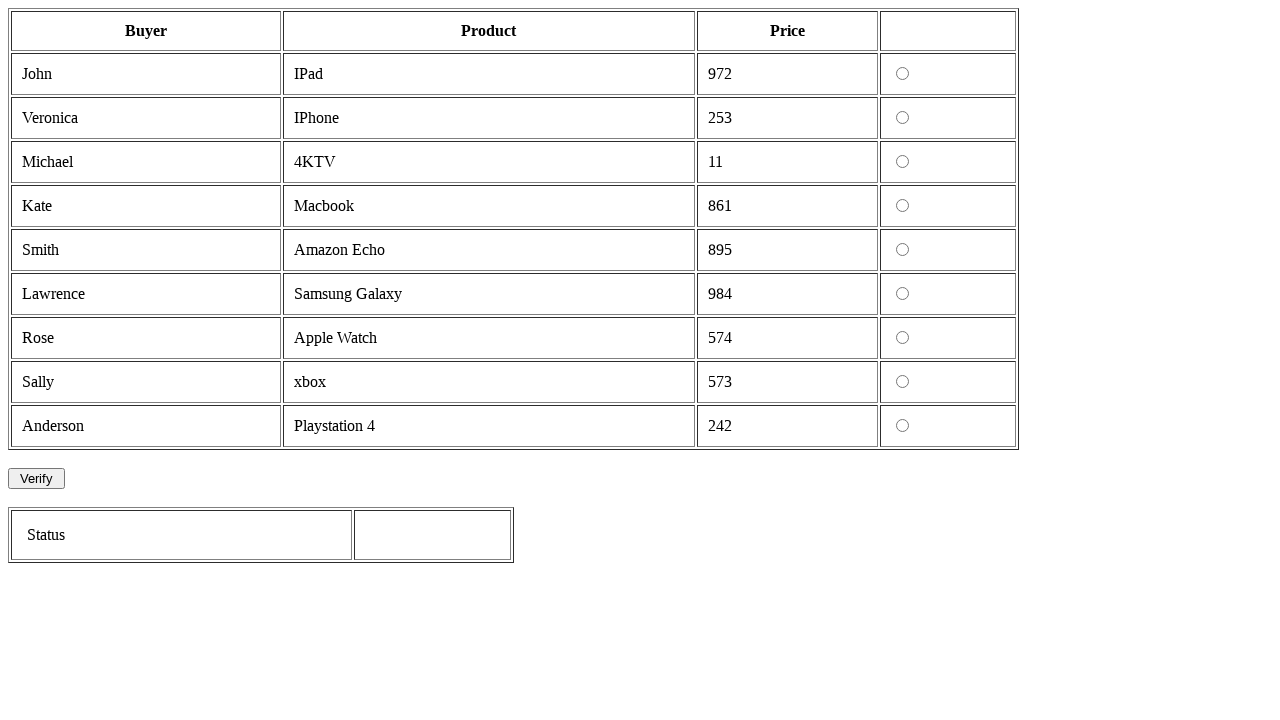

Retrieved cells from row 3
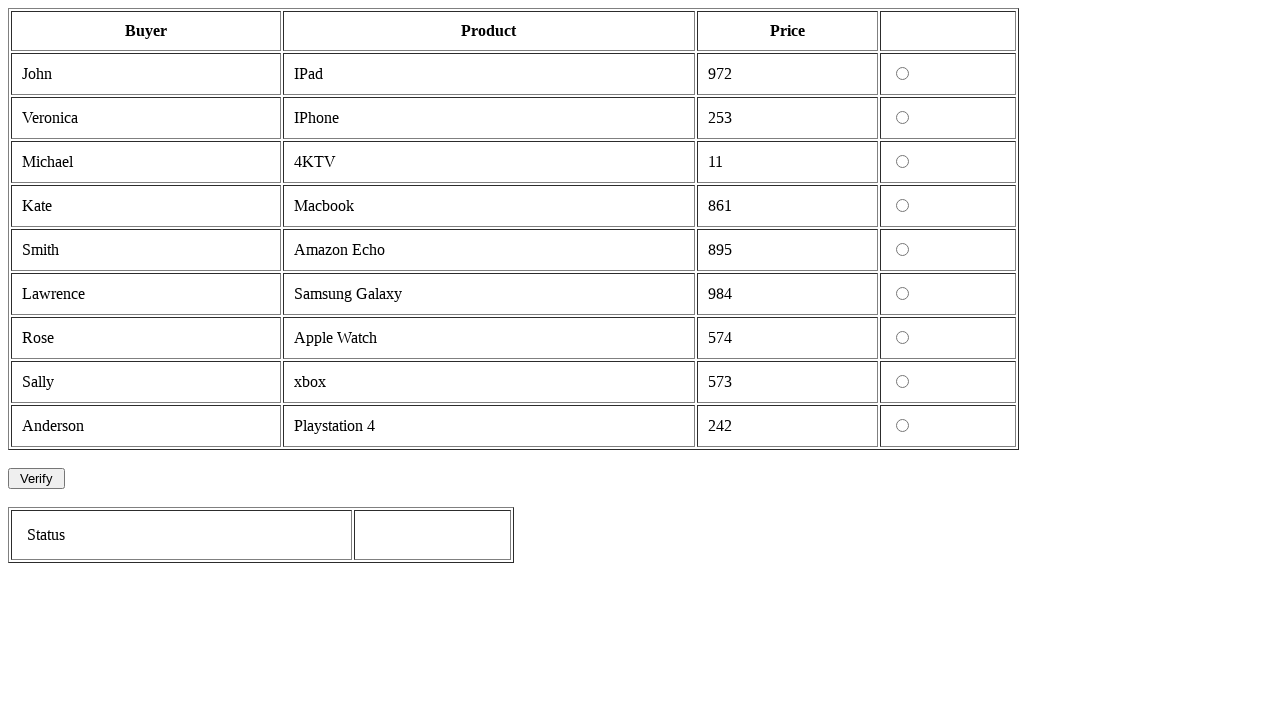

Extracted price text '11' from row 3
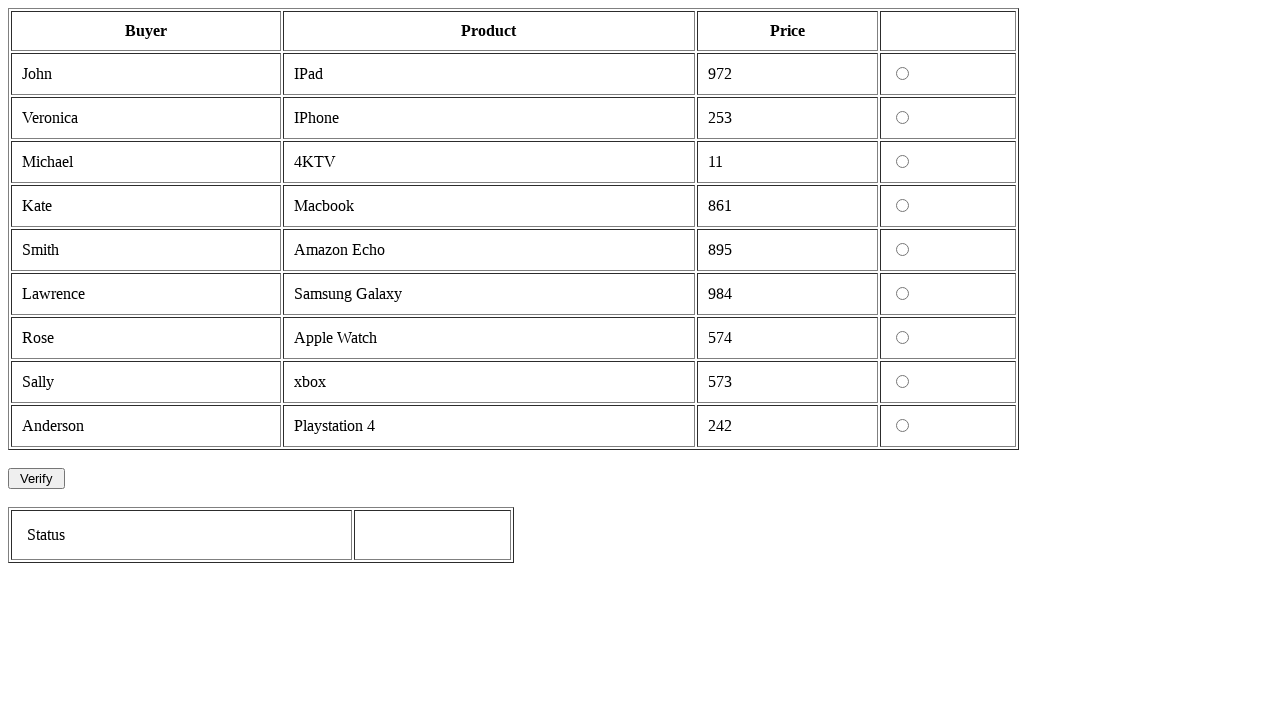

Found new minimum price 11 at row 3
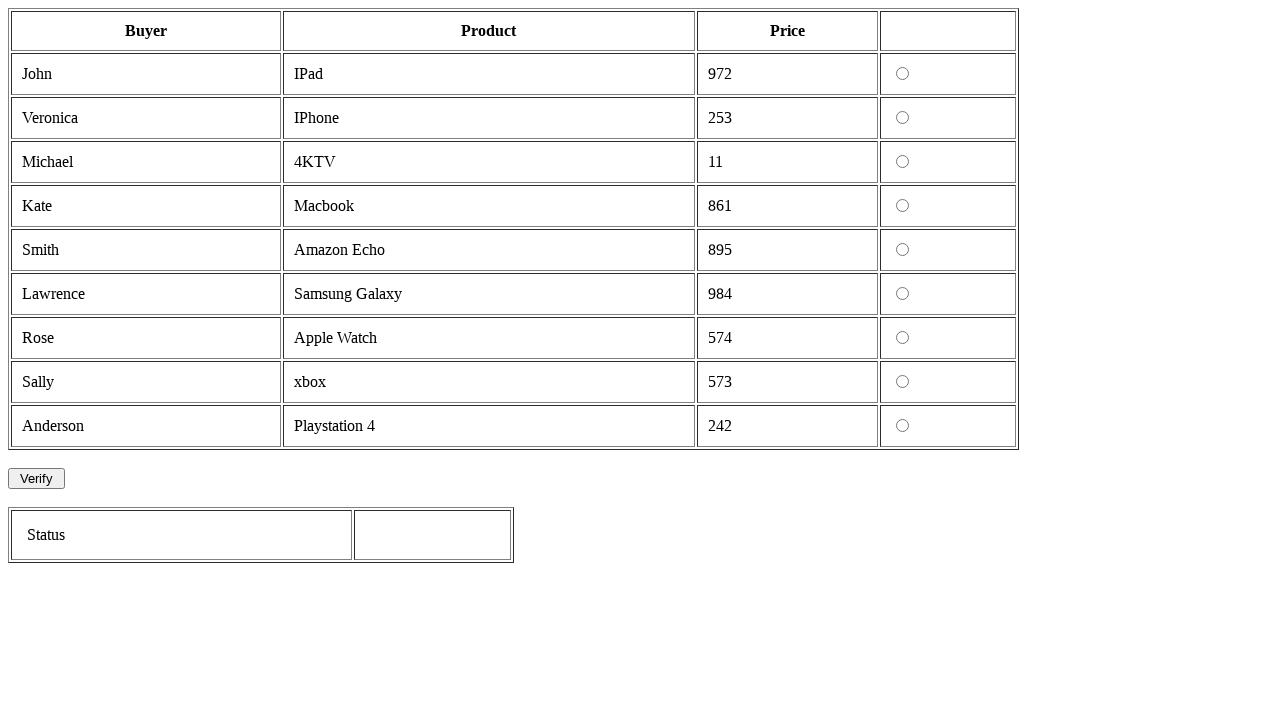

Retrieved cells from row 4
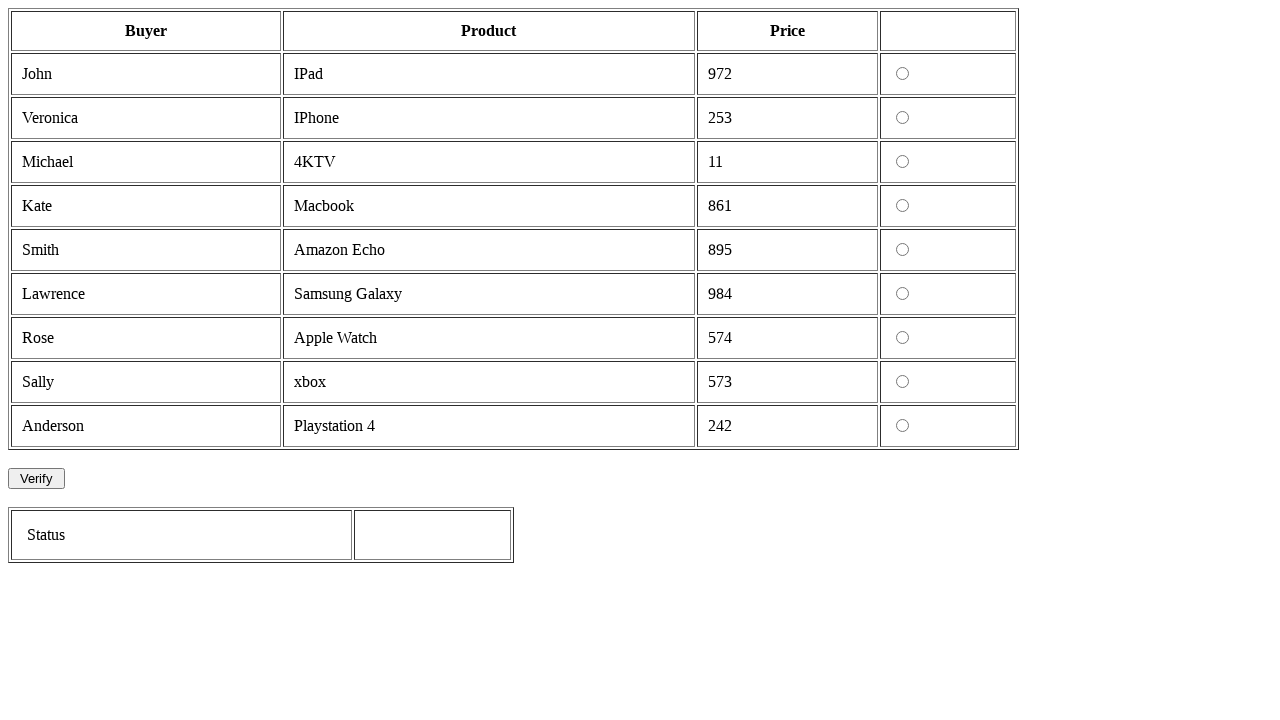

Extracted price text '861' from row 4
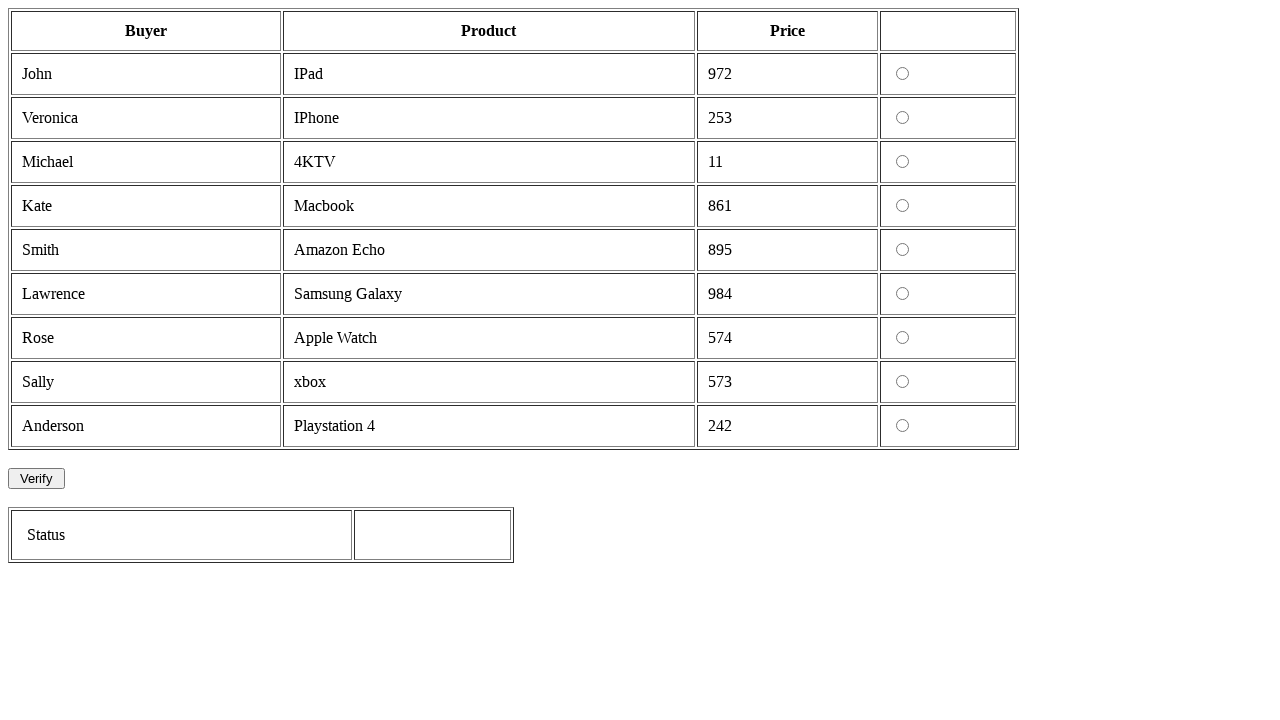

Retrieved cells from row 5
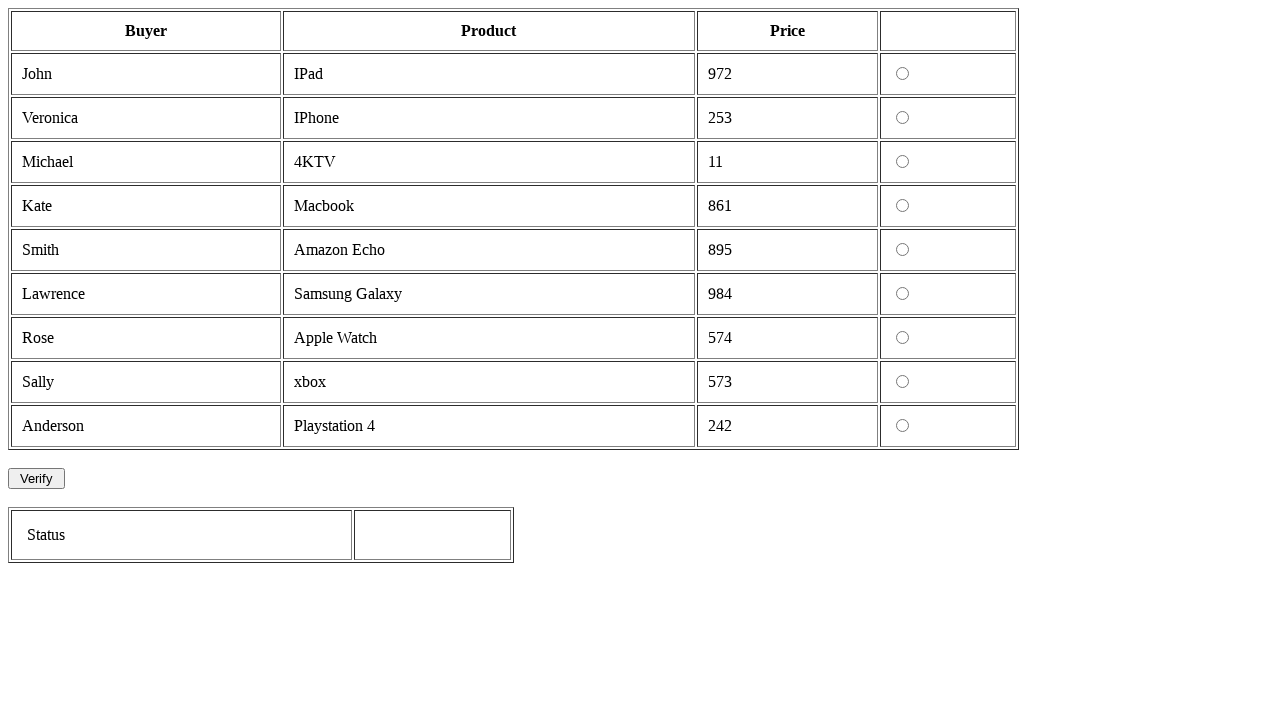

Extracted price text '895' from row 5
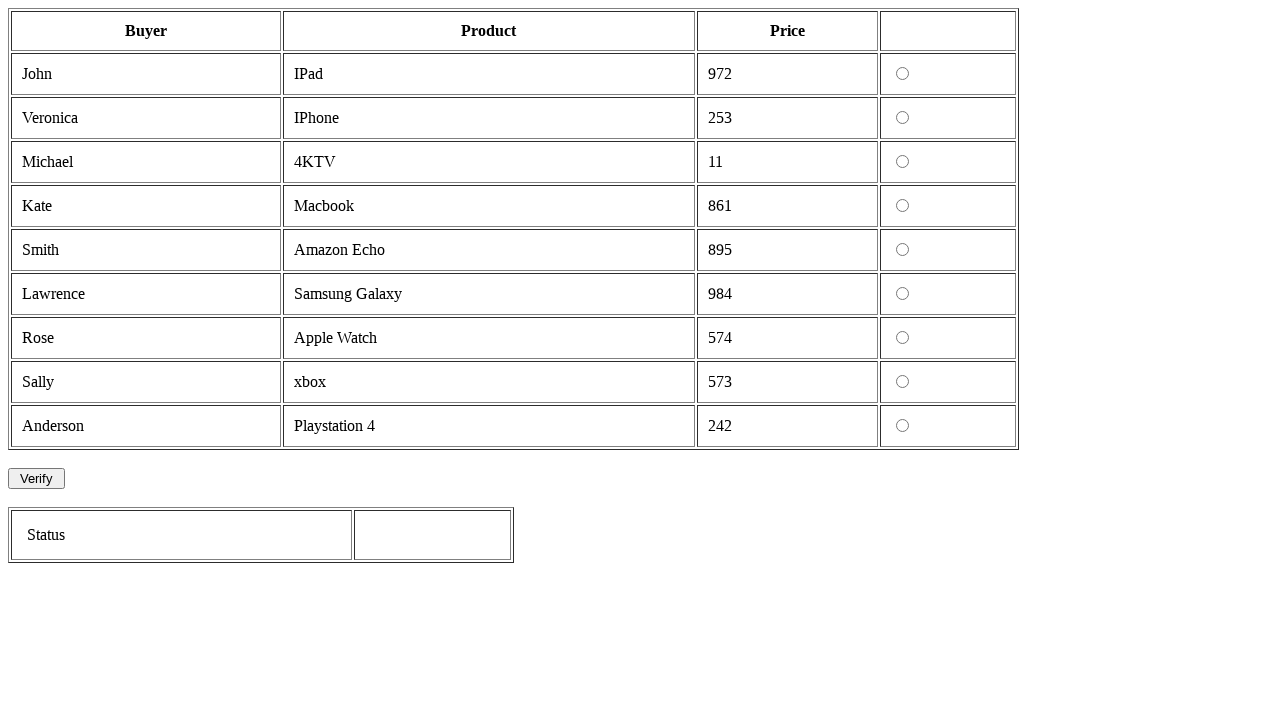

Retrieved cells from row 6
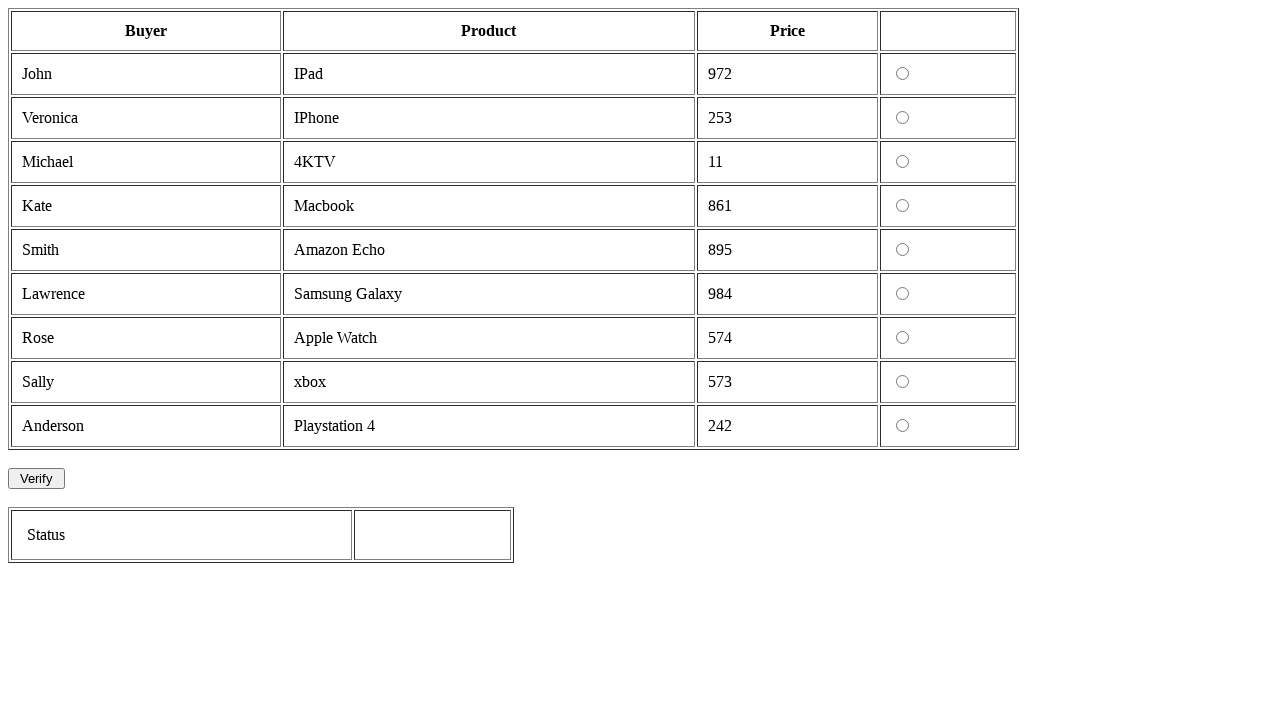

Extracted price text '984' from row 6
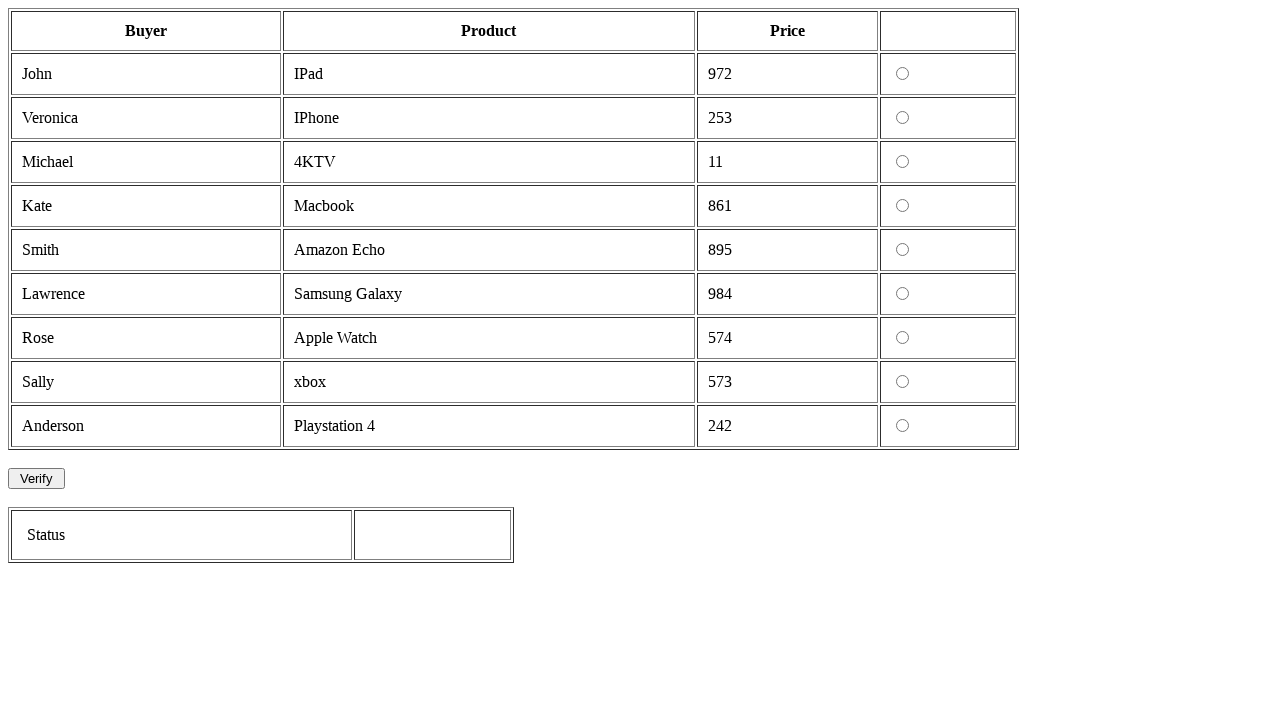

Retrieved cells from row 7
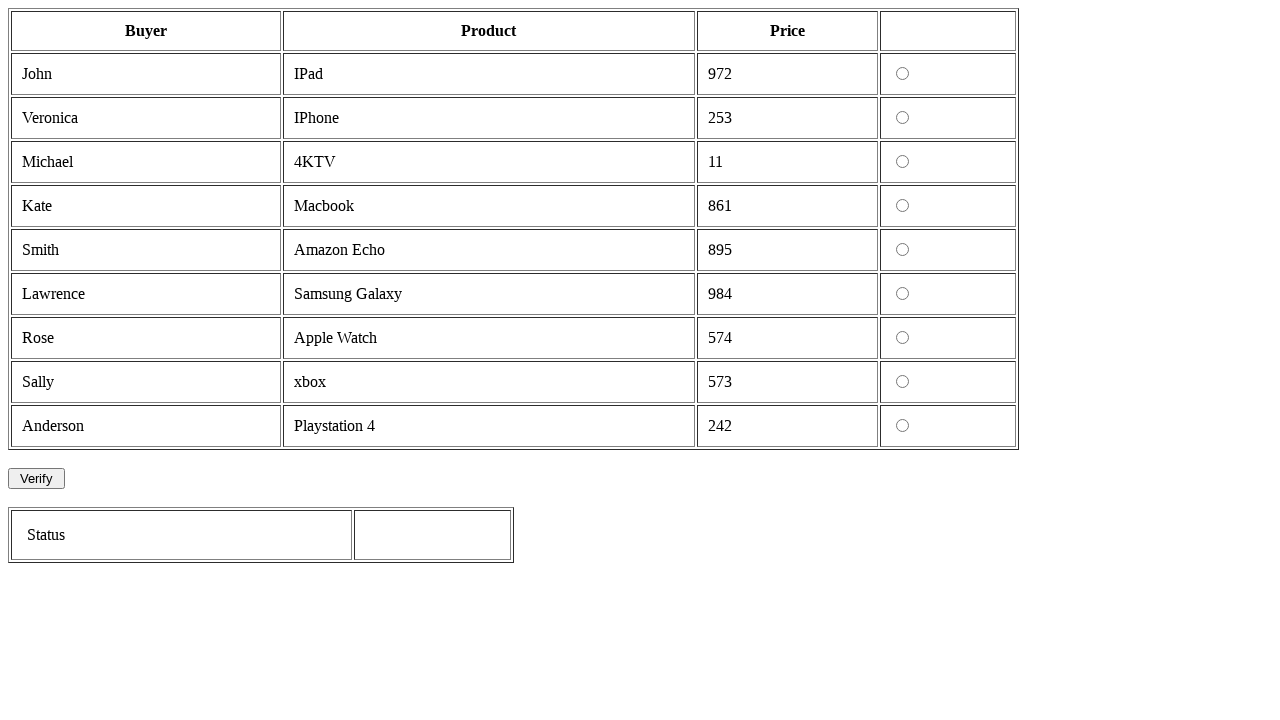

Extracted price text '574' from row 7
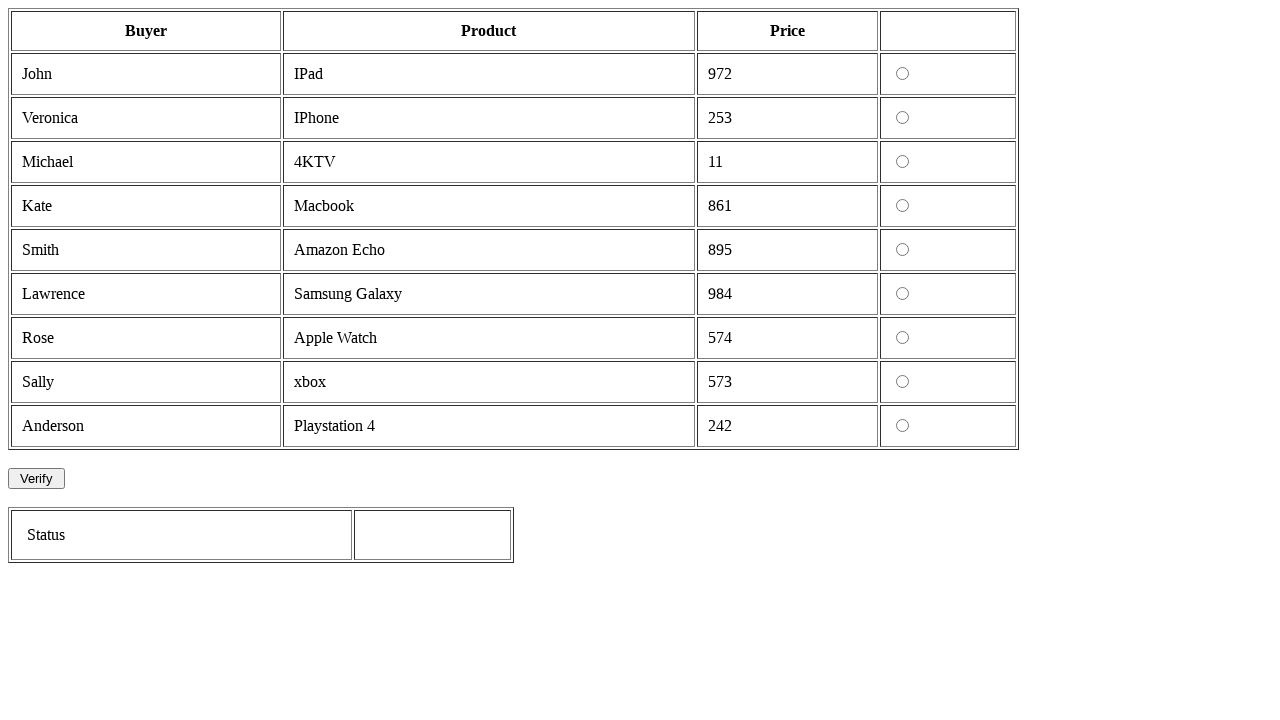

Retrieved cells from row 8
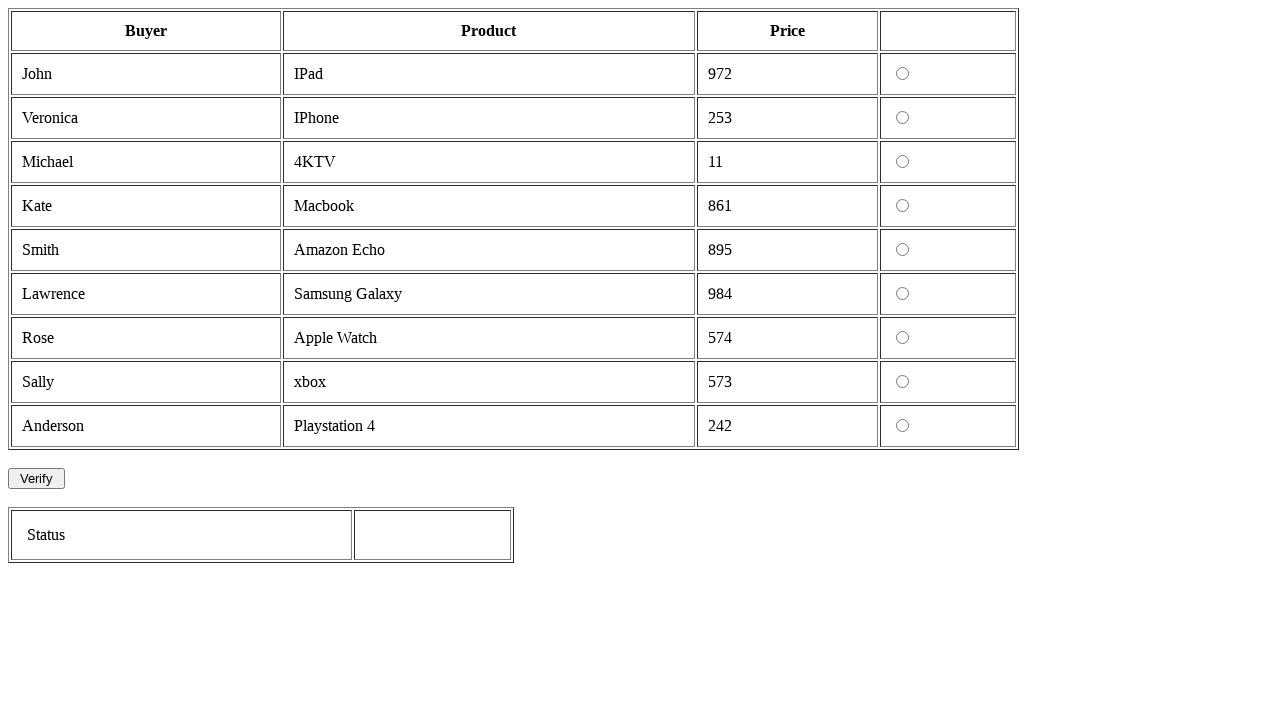

Extracted price text '573' from row 8
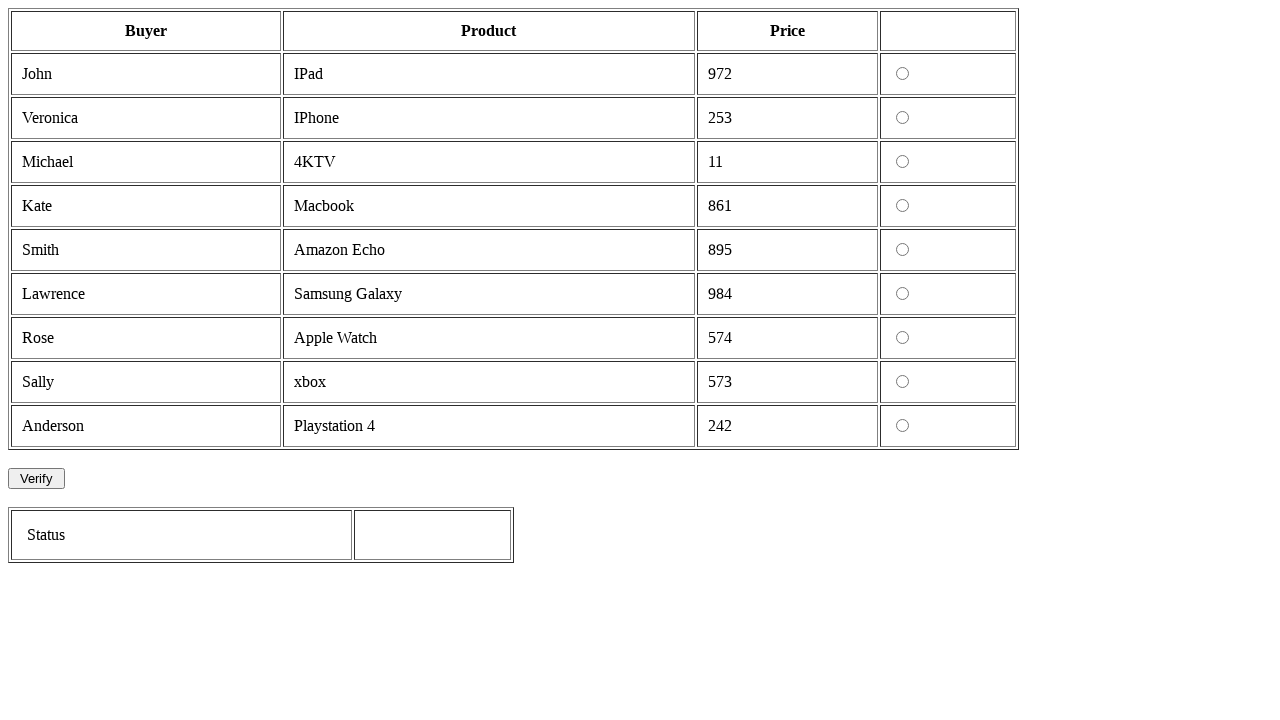

Retrieved cells from row 9
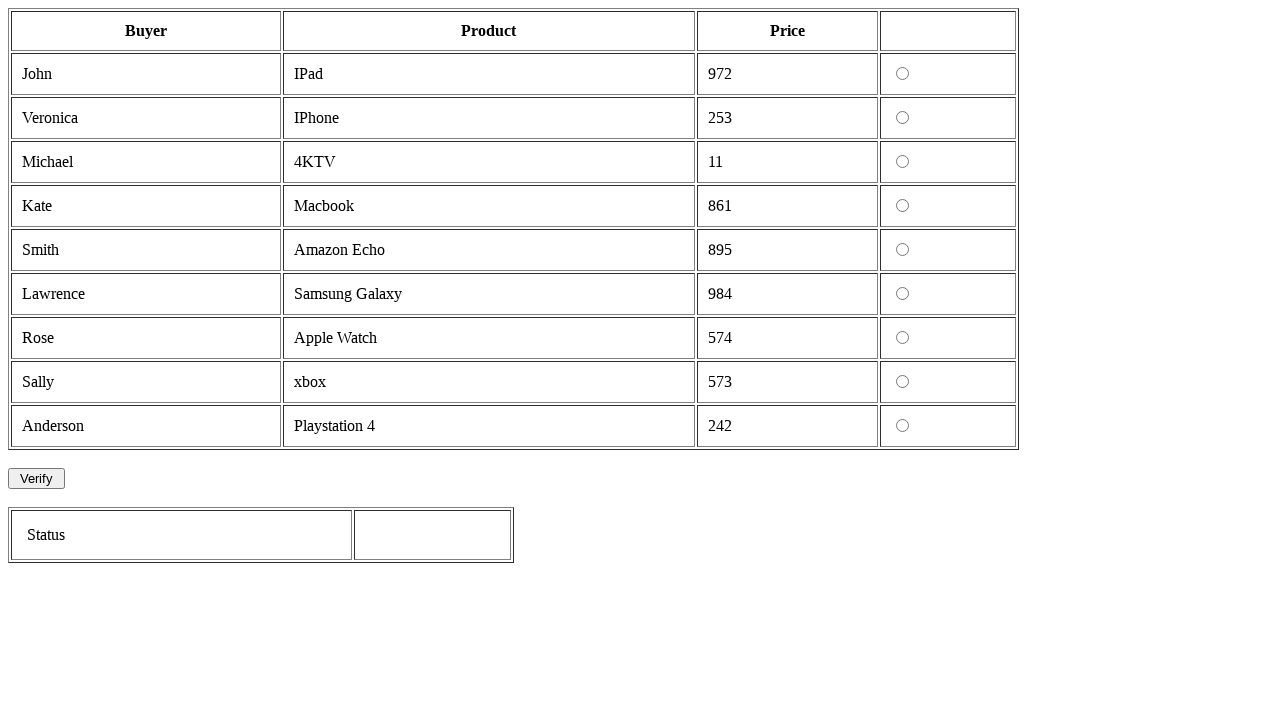

Extracted price text '242' from row 9
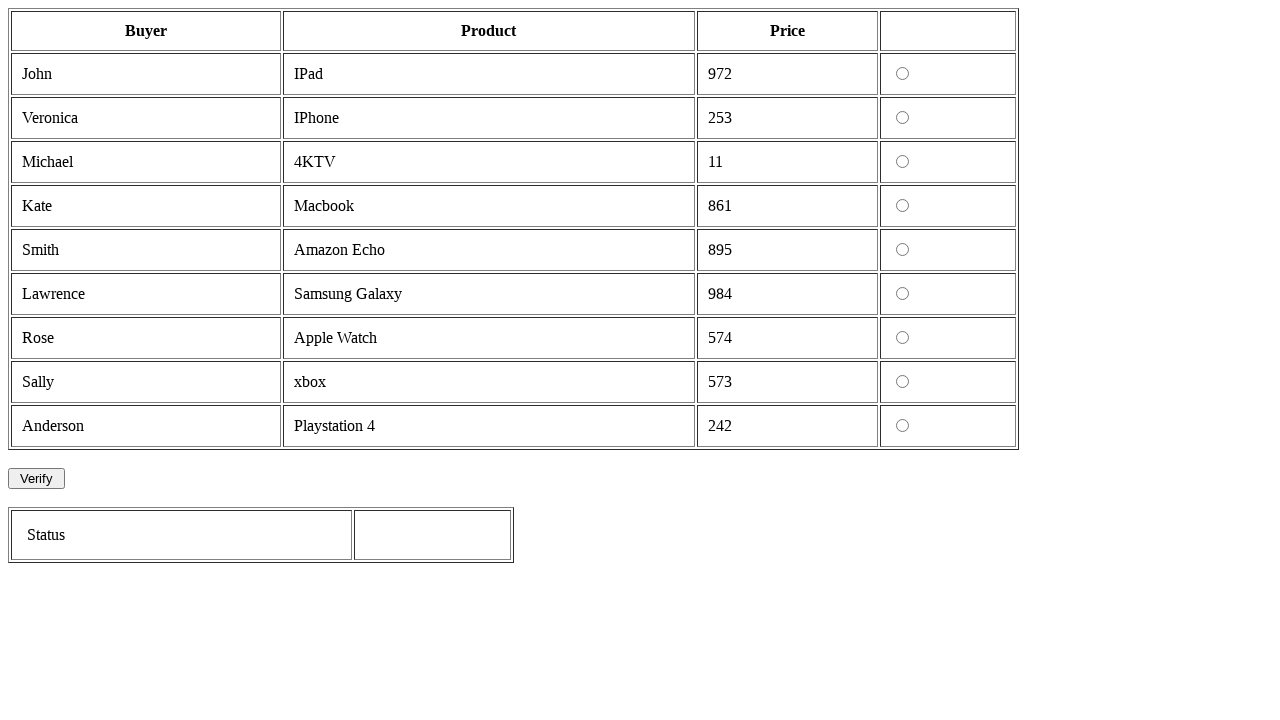

Selected minimum price row at index 3
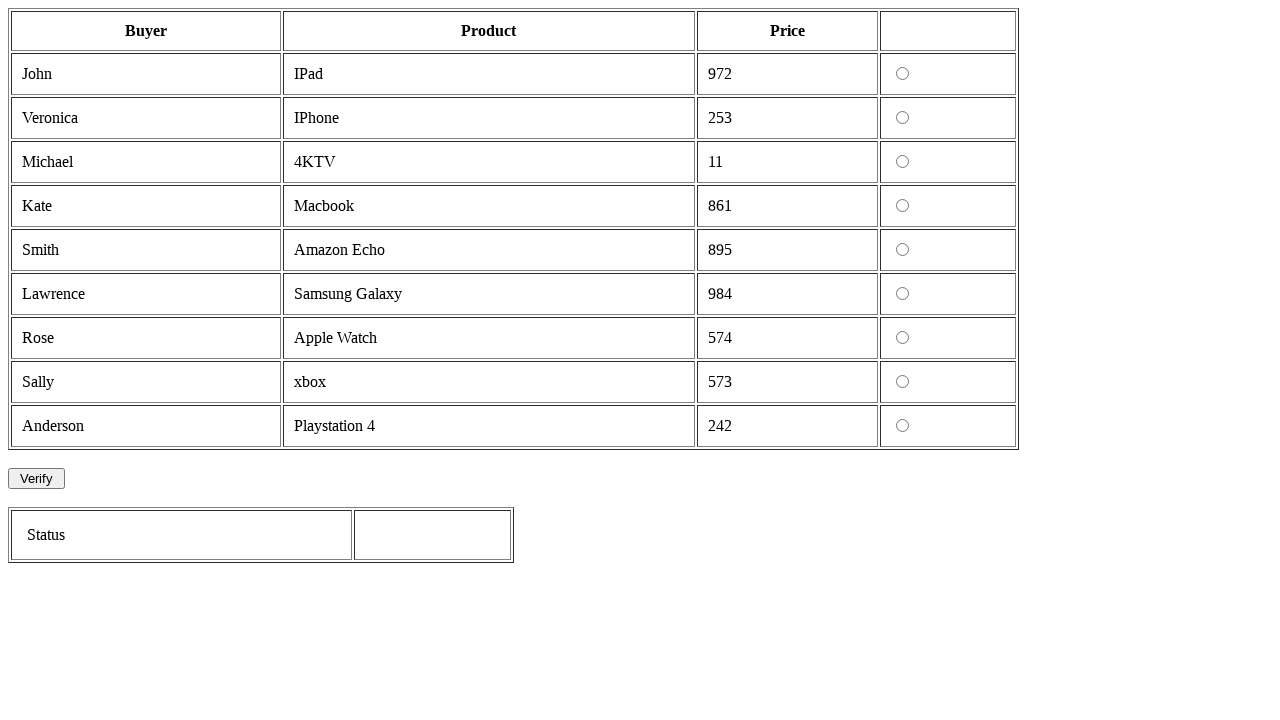

Located checkbox in the minimum price row
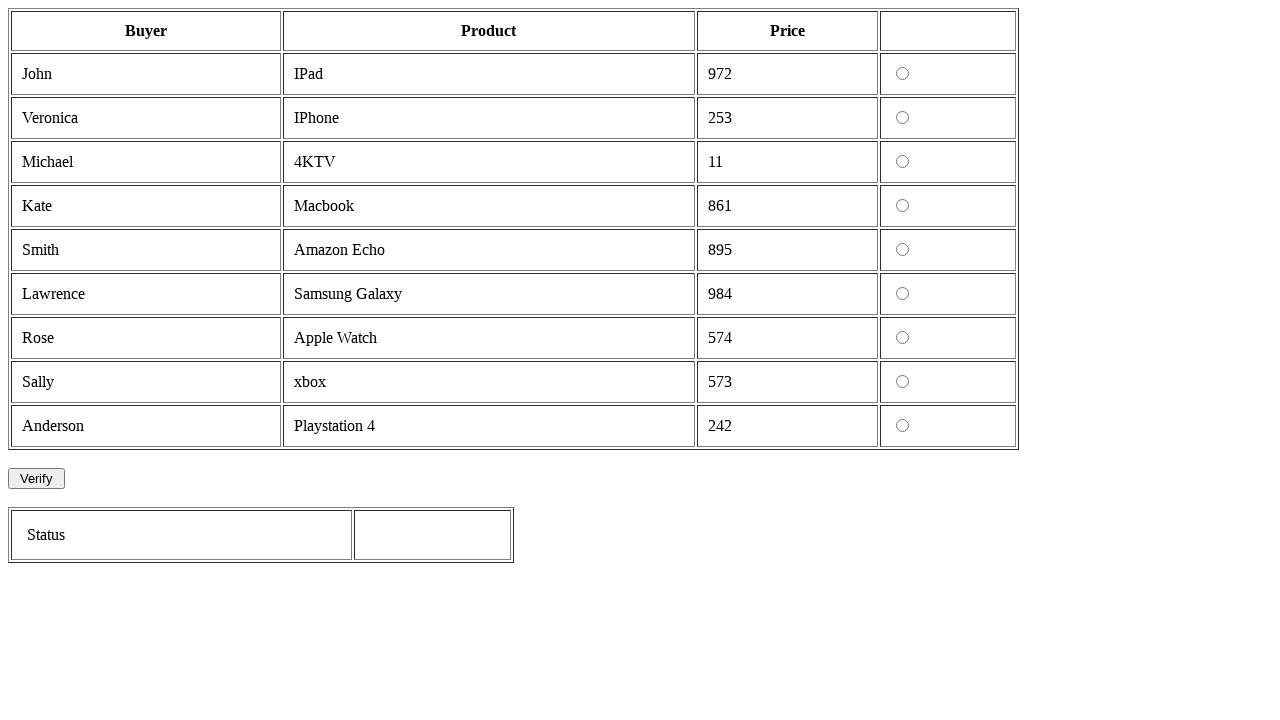

Clicked checkbox for minimum price row (price: 11) at (902, 162) on table#prods tr >> nth=3 >> td:nth-child(4) input
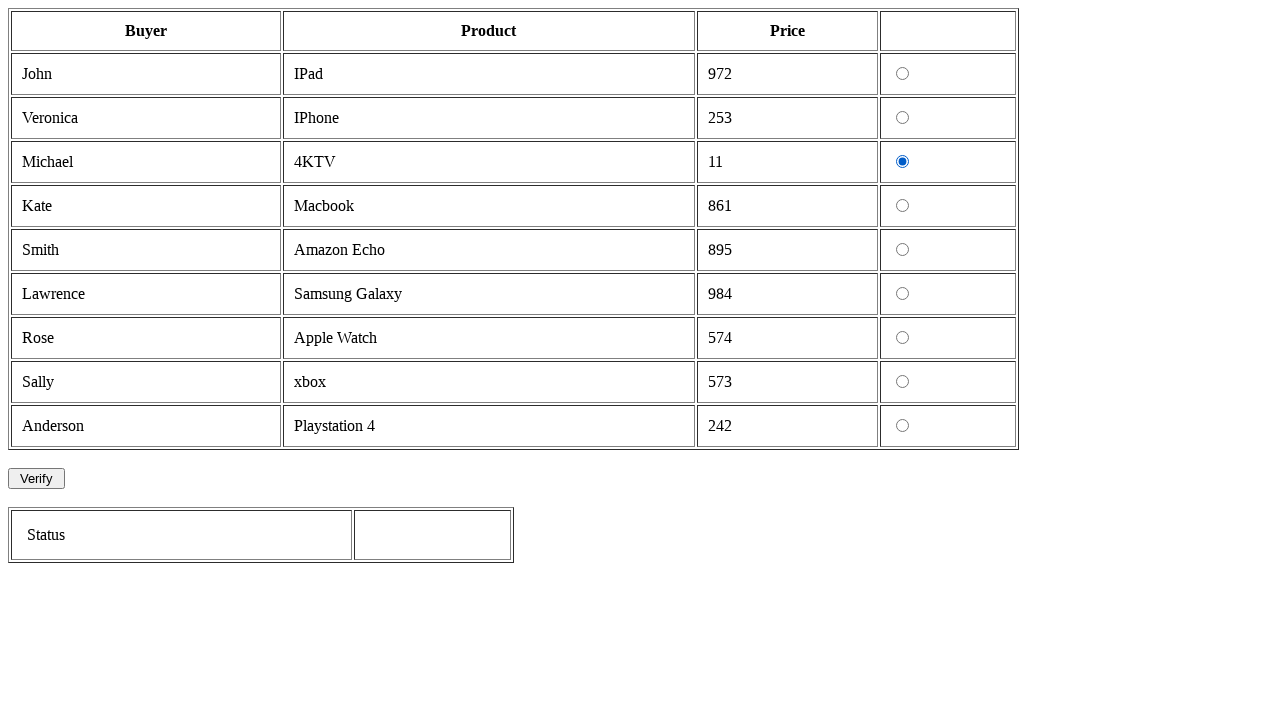

Clicked the verify button to confirm selection at (36, 478) on #result
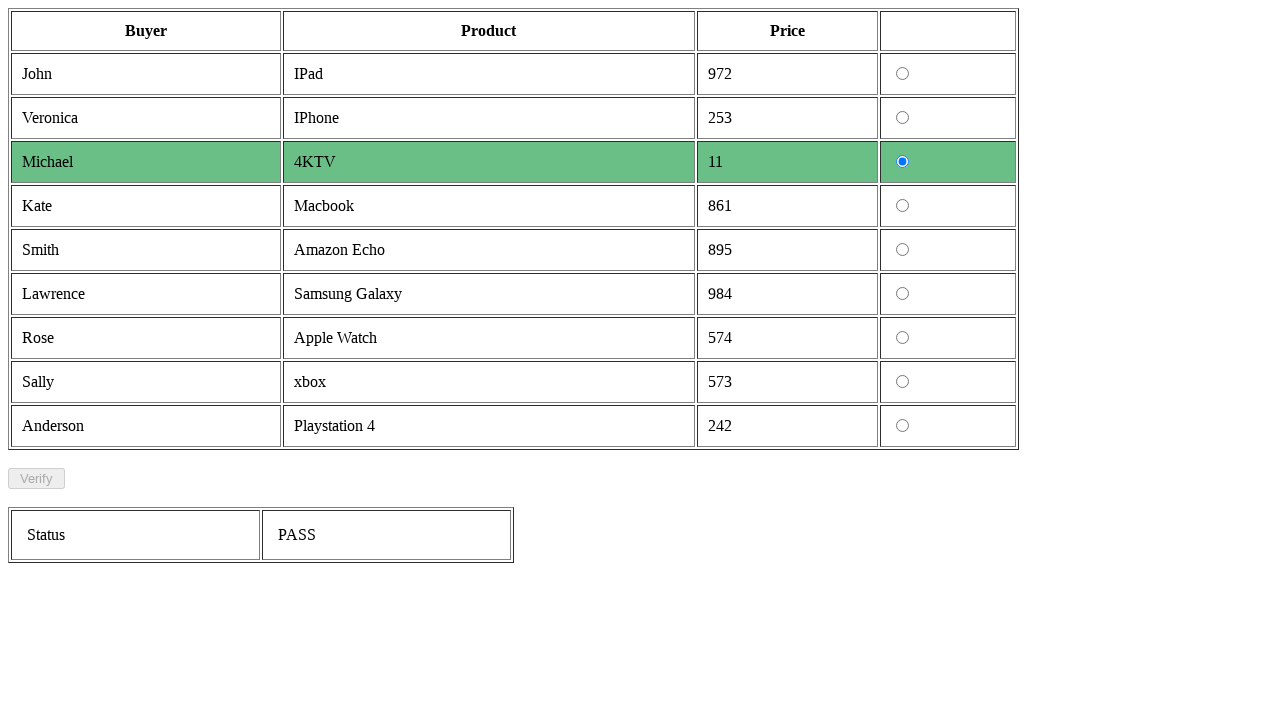

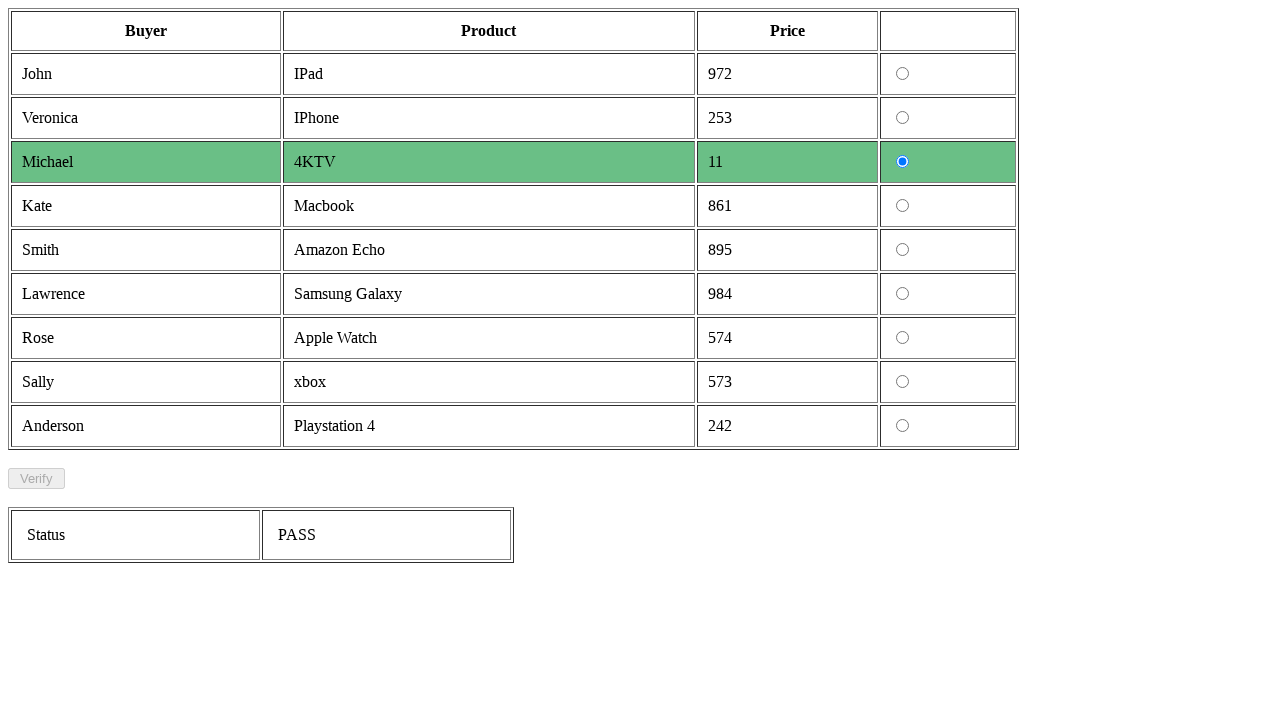